Tests form filling functionality on a demo practice form by entering personal information including name, email, gender, and phone number

Starting URL: https://demoqa.com/automation-practice-form

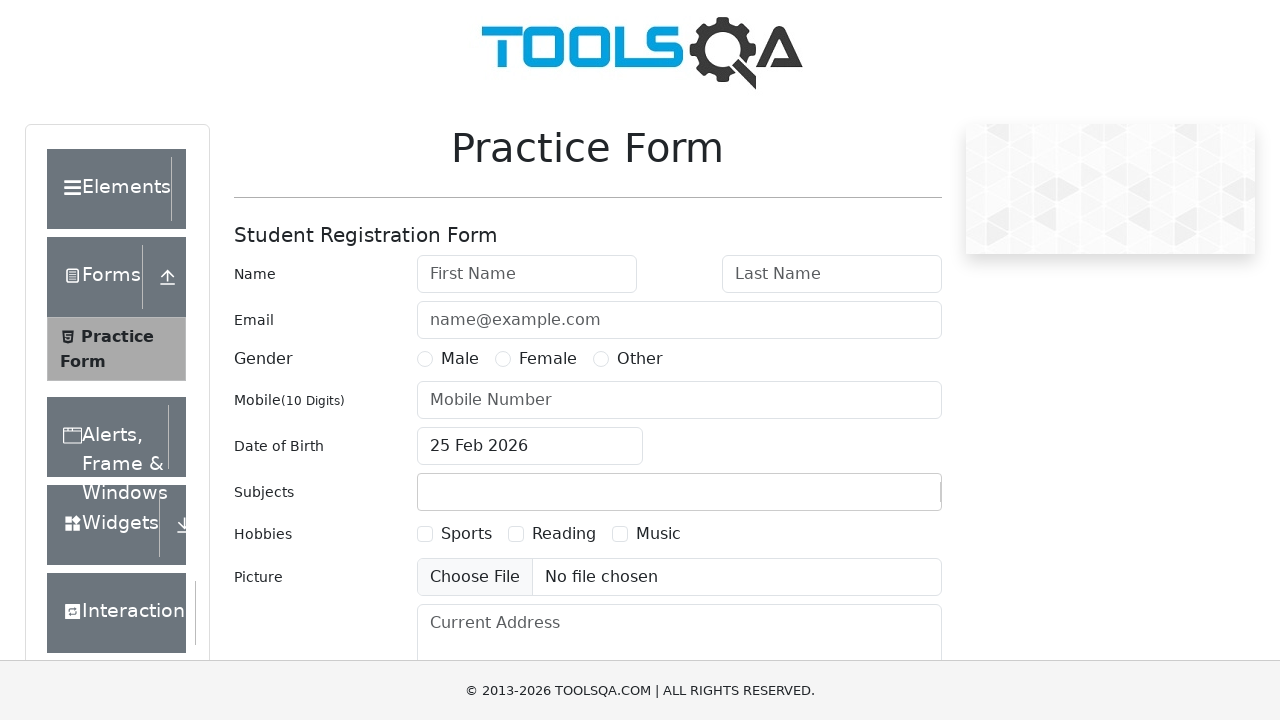

Filled first name field with 'John' on //input[contains(@id,"first")]
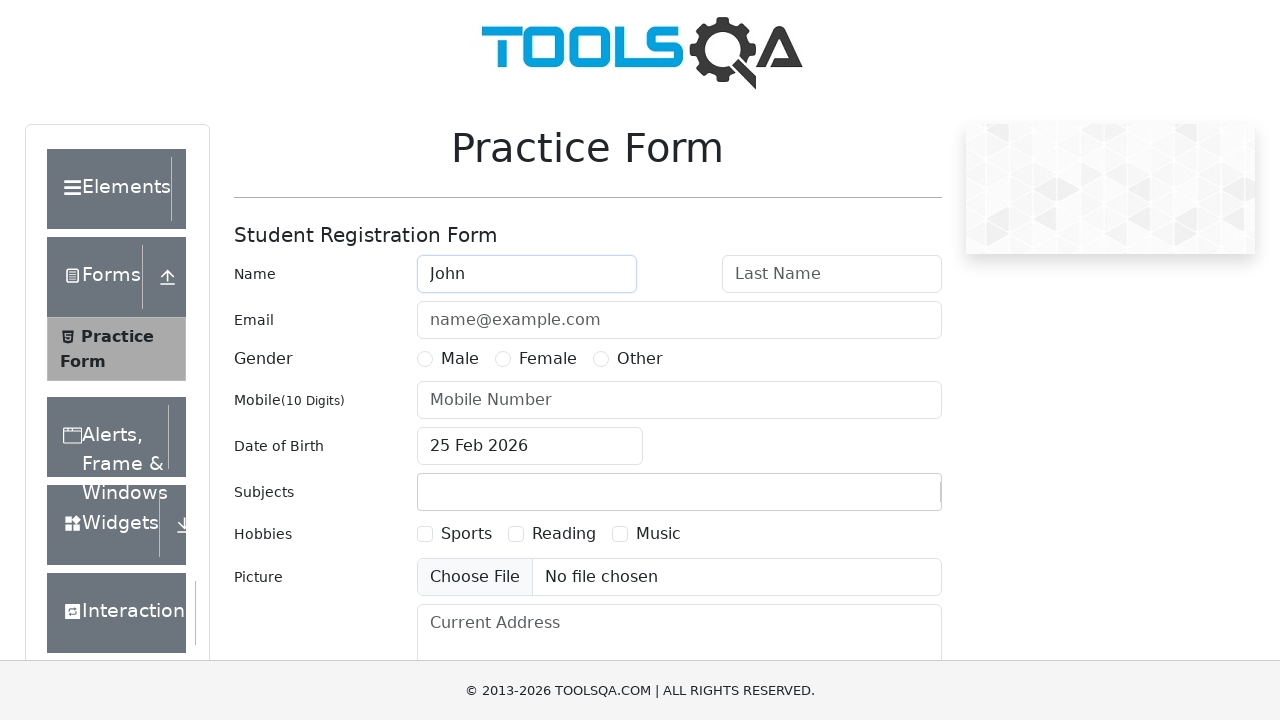

Filled last name field with 'Smith' on //input[starts-with(@id,"last")]
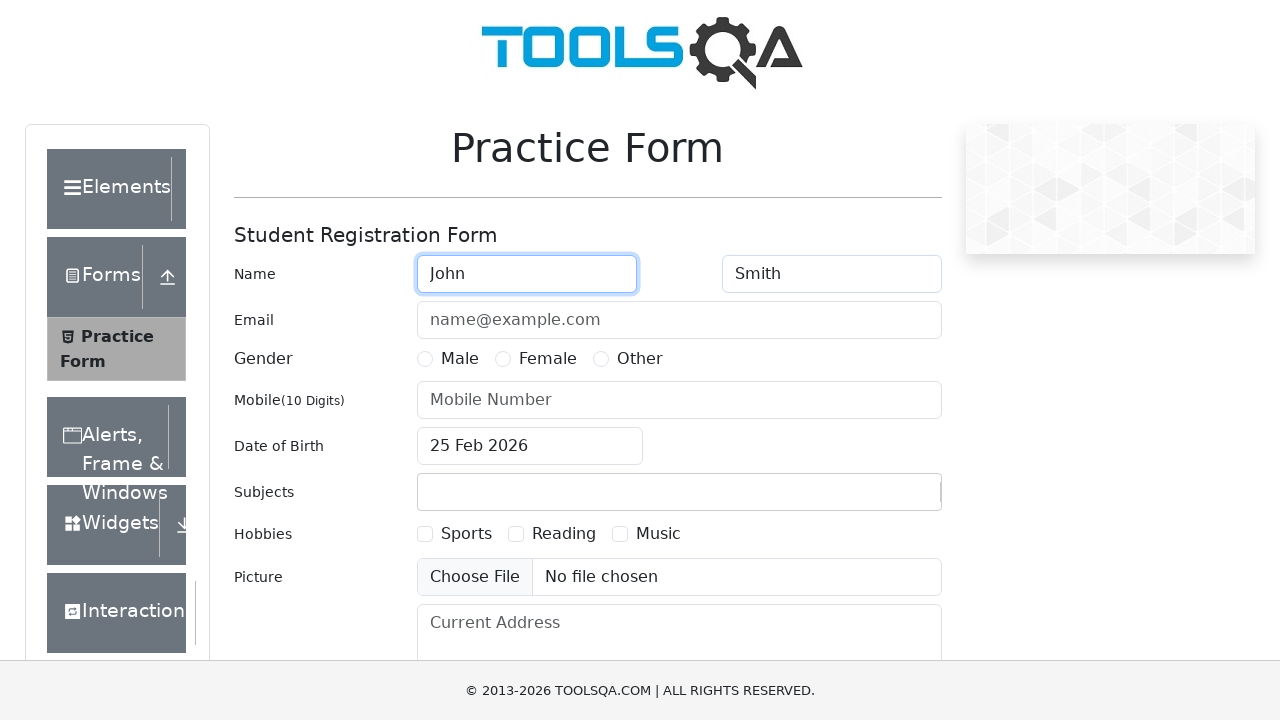

Filled email field with 'john.smith@example.com' on //input[@id="userEmail"]
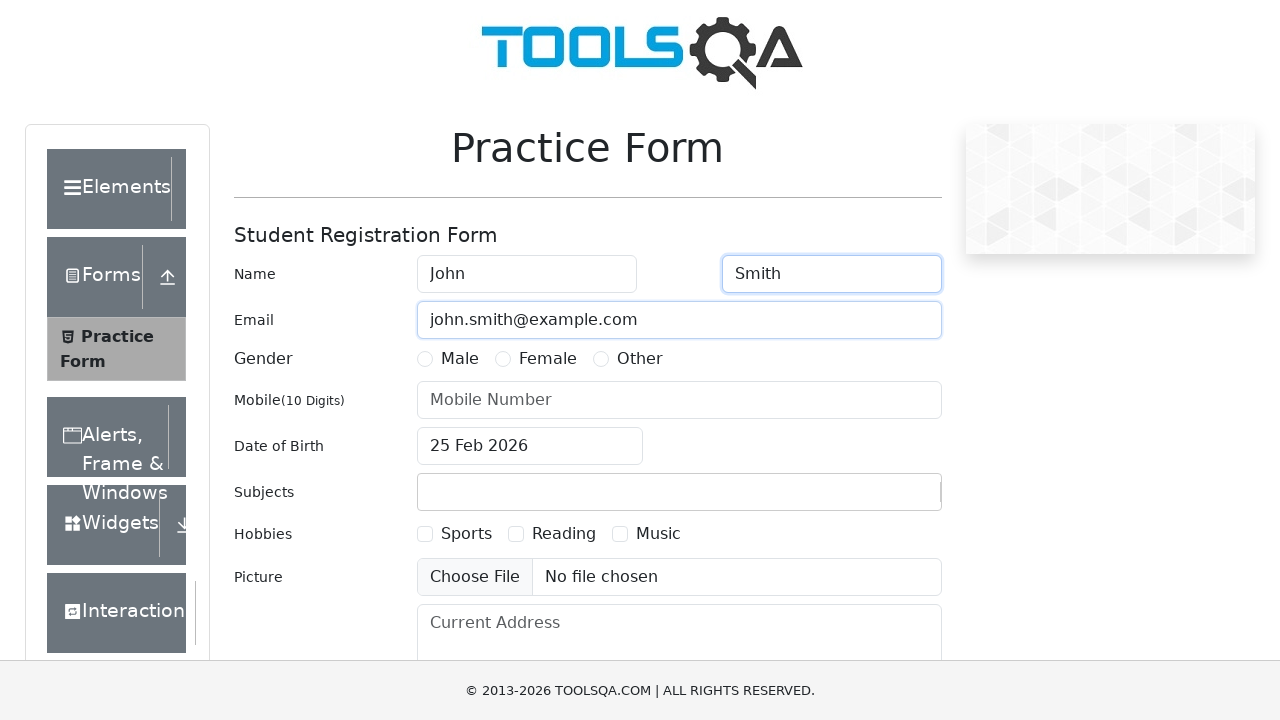

Selected 'Male' gender option at (460, 359) on xpath=//label[text()="Male"]
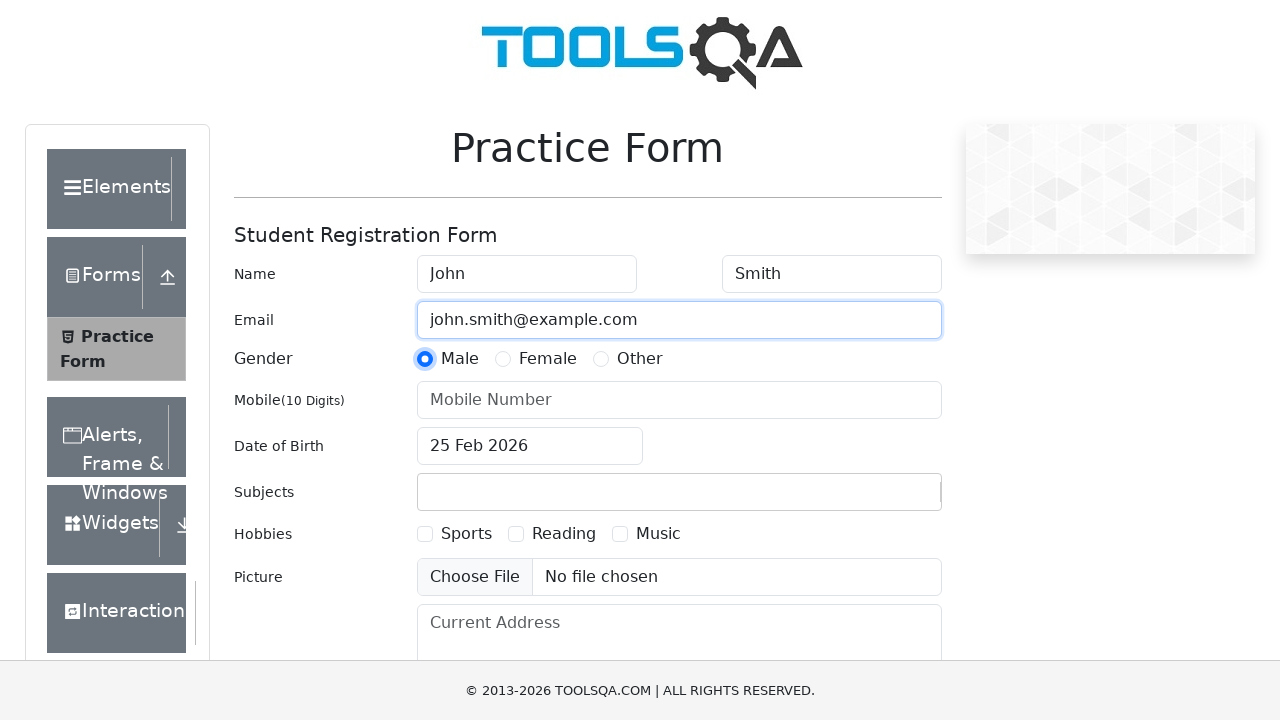

Filled phone number field with '7079322400' on //input[@id="userNumber"]
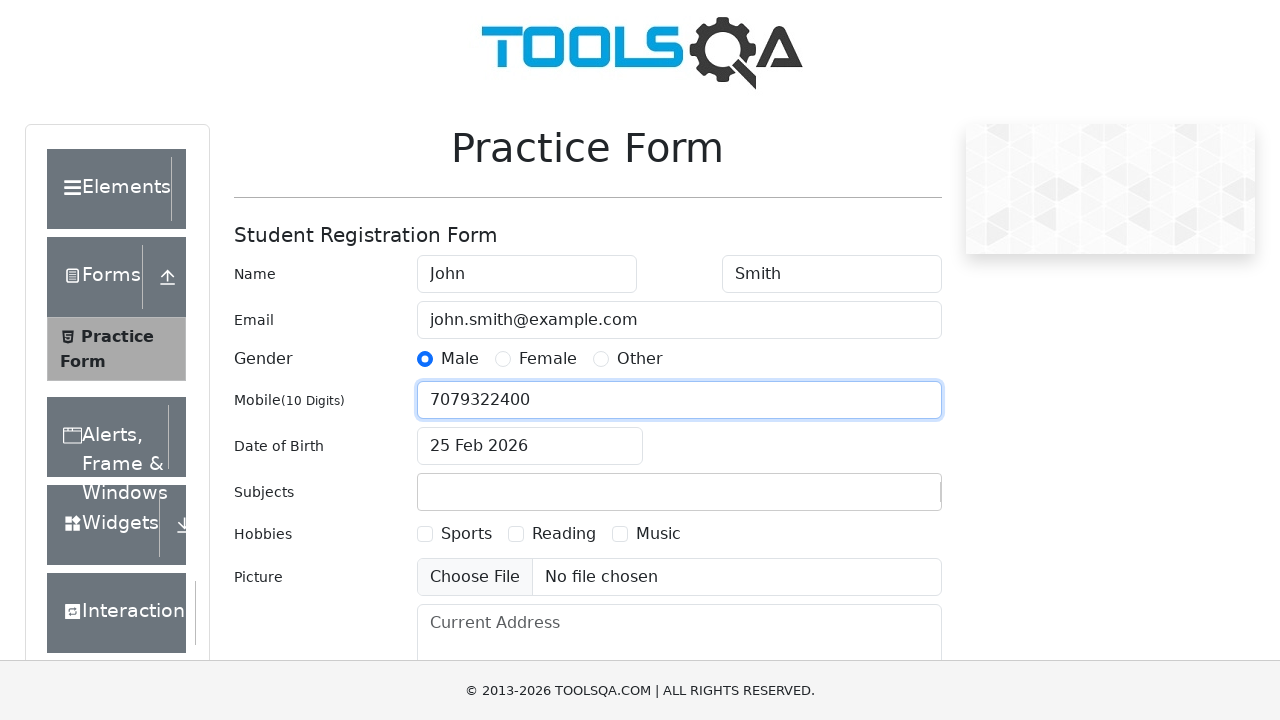

Clicked date of birth input field to open date picker at (530, 446) on xpath=//input[@id="dateOfBirthInput"]
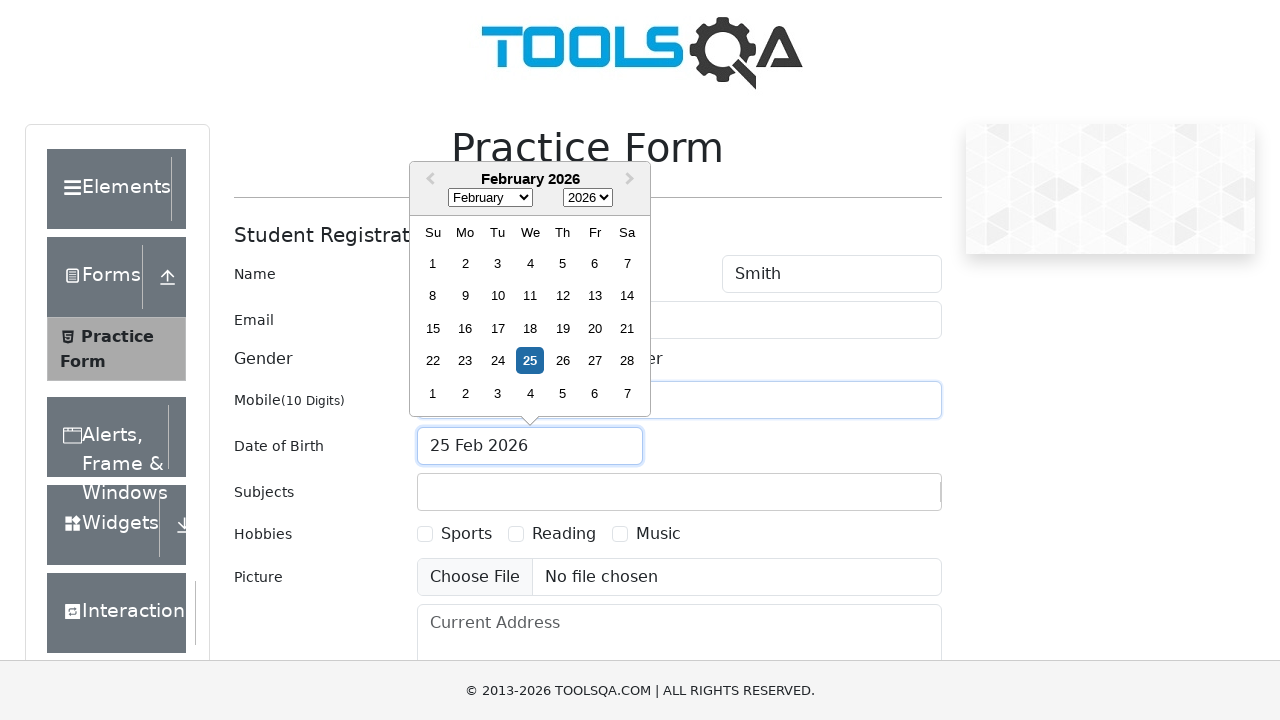

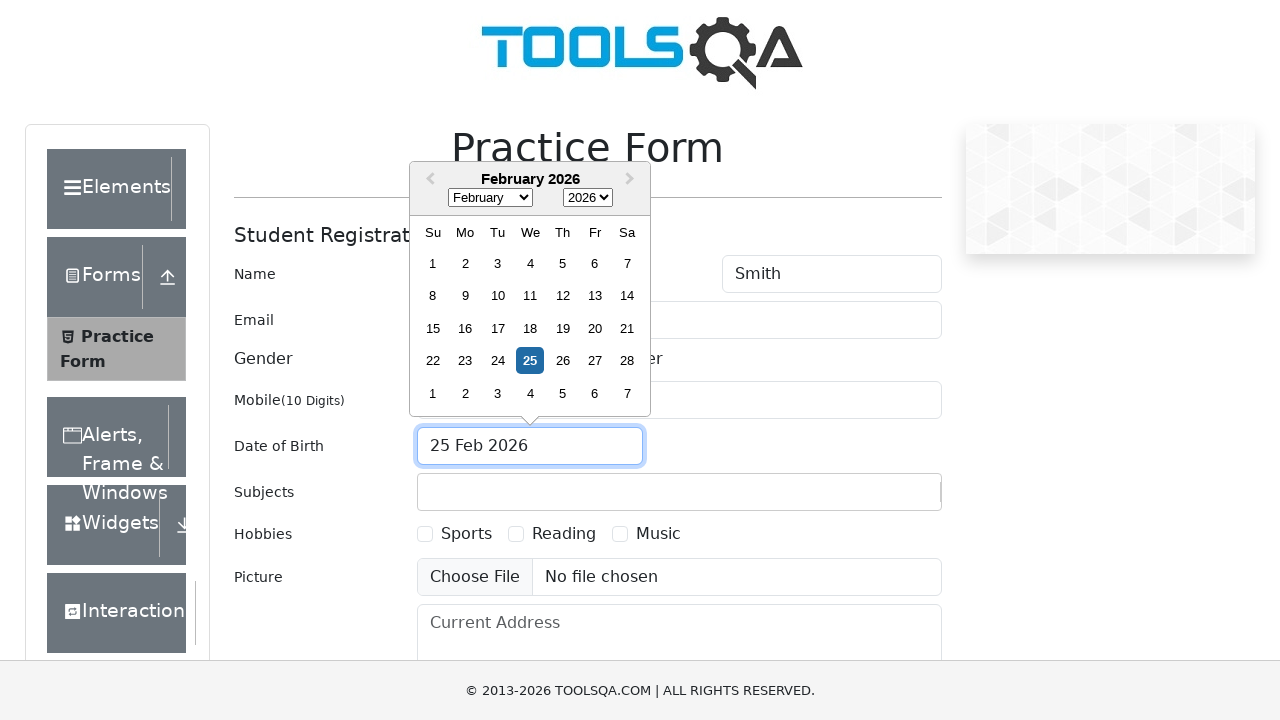